Tests JavaScript alert functionality on W3Schools by clicking a button to trigger an alert and then dismissing it

Starting URL: https://www.w3schools.com/jsref/tryit.asp?filename=tryjsref_alert

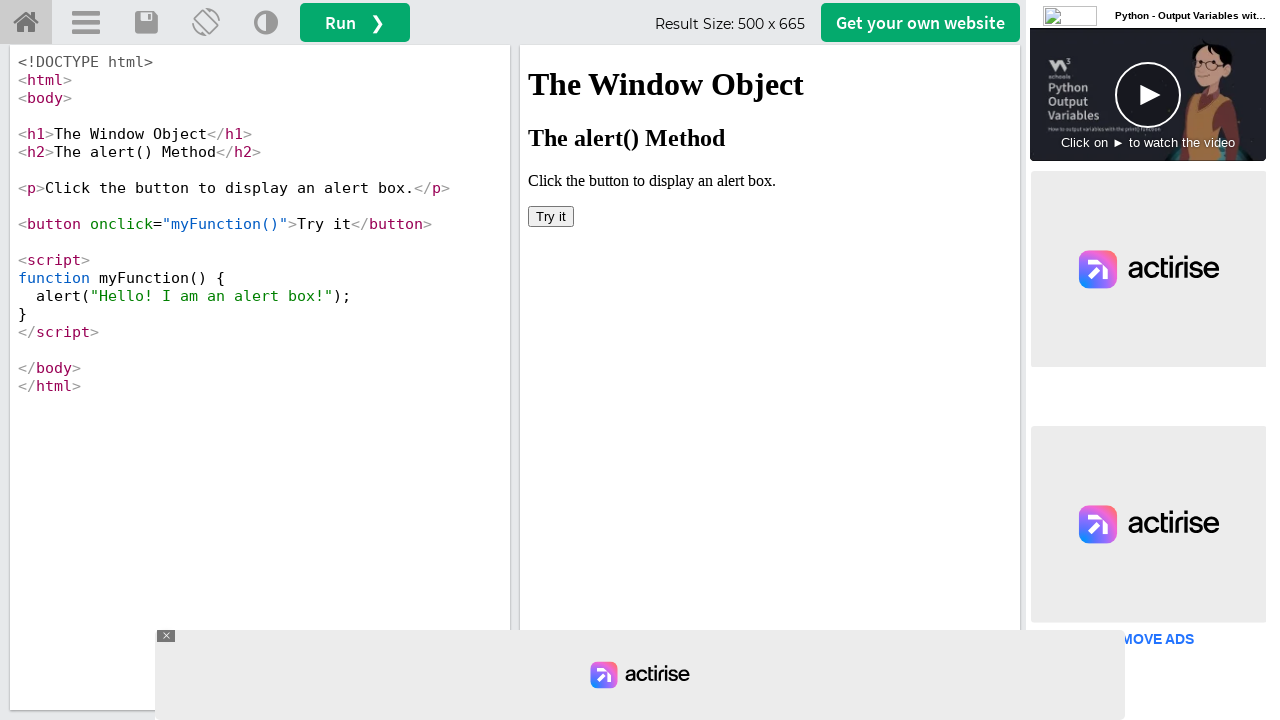

Waited for iframe to load (4000ms)
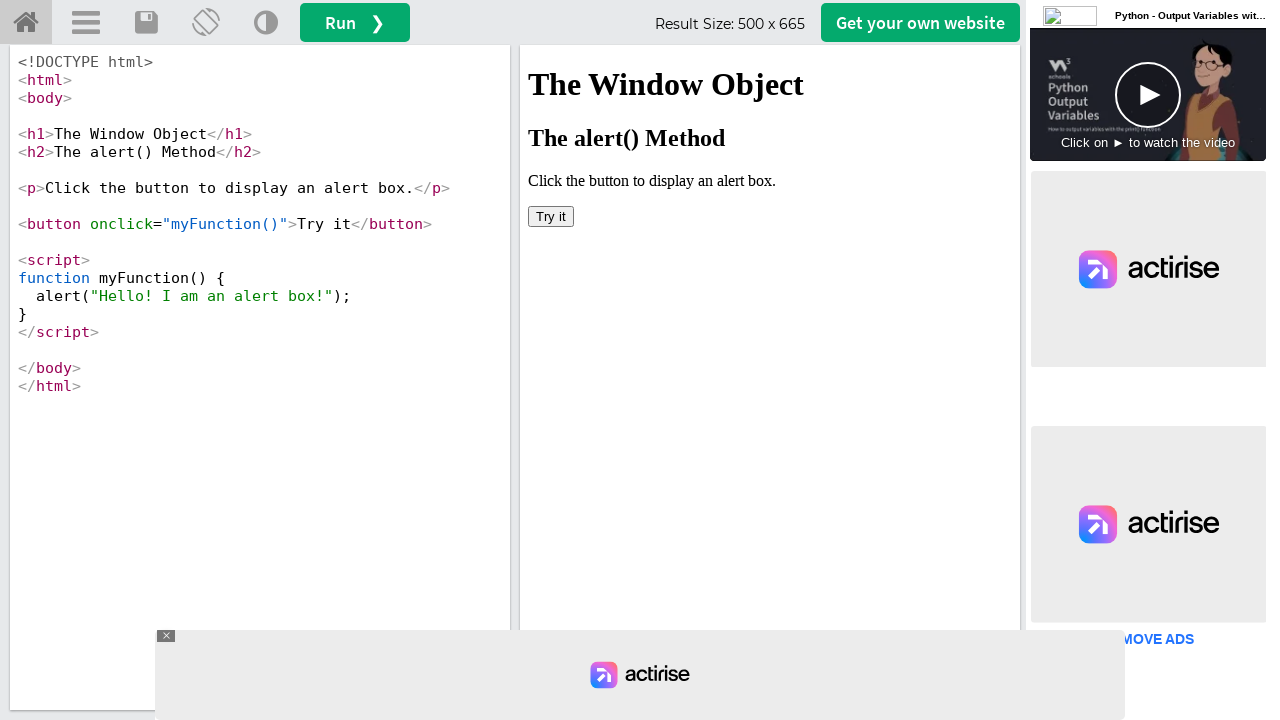

Located iframe with name 'iframeResult'
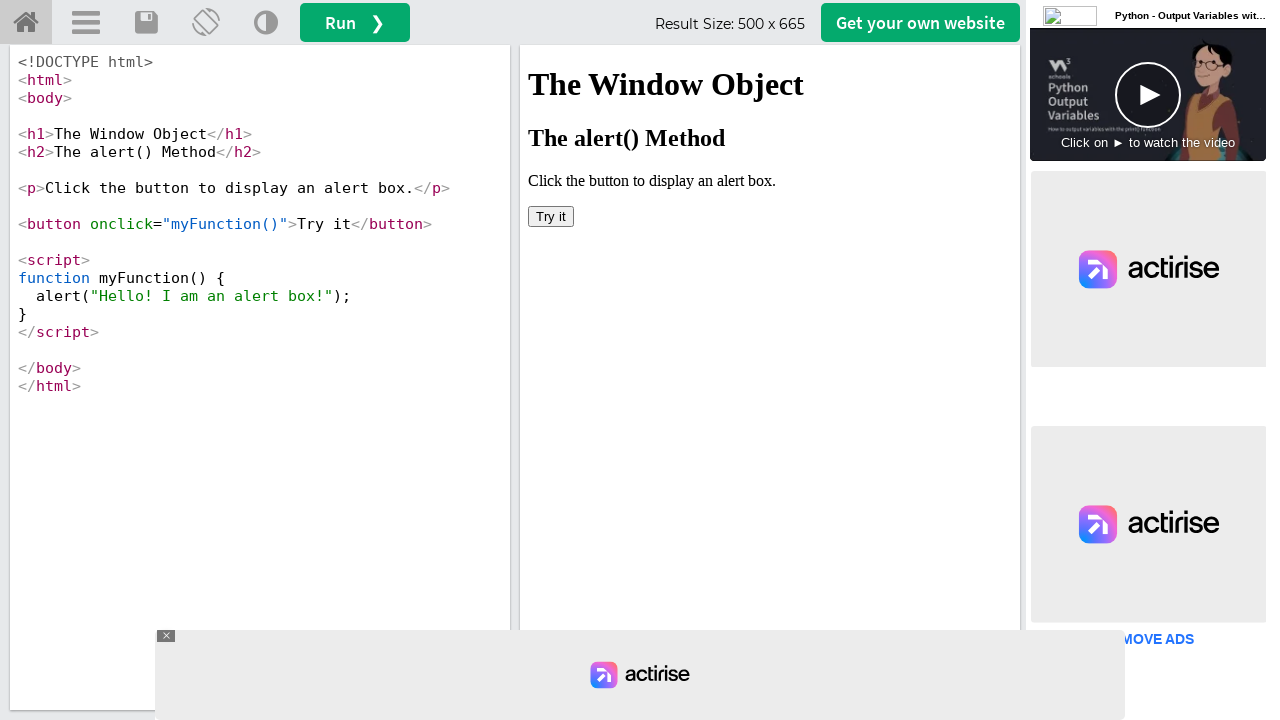

Clicked 'Try it' button to trigger JavaScript alert at (551, 216) on xpath=//button[text()='Try it']
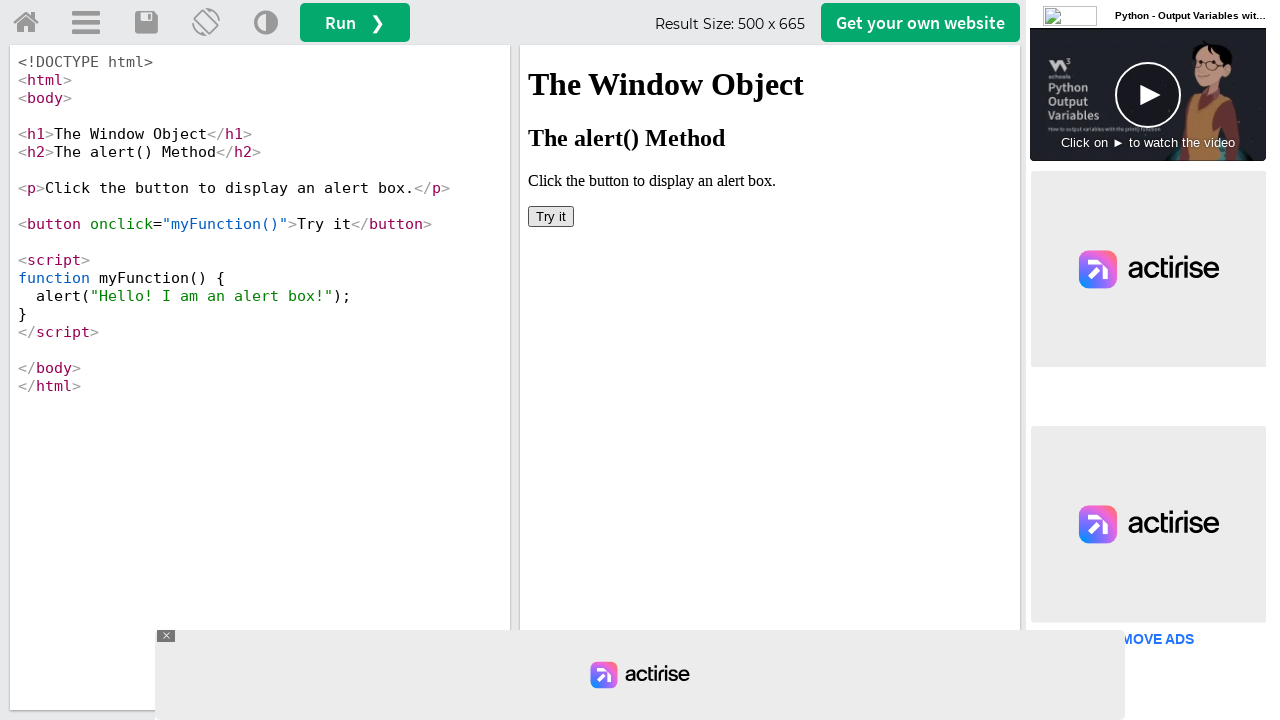

Set up dialog handler to dismiss alerts
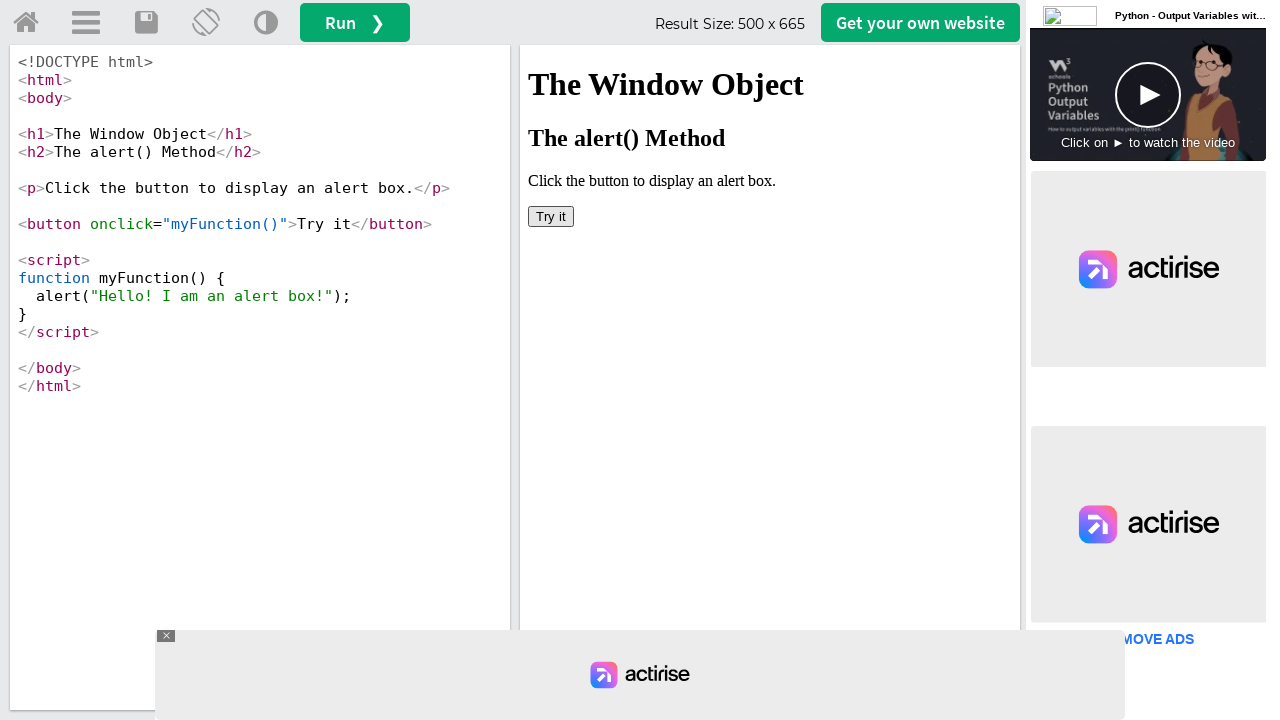

Waited for alert to be dismissed (4000ms)
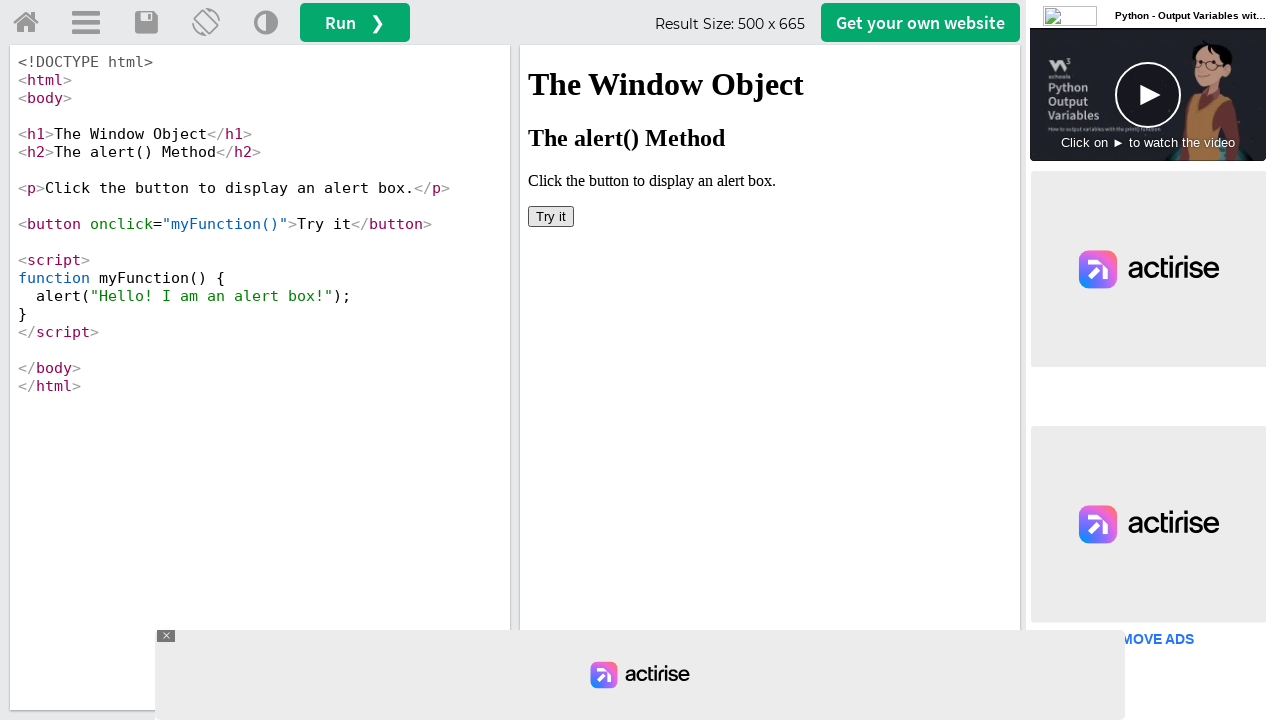

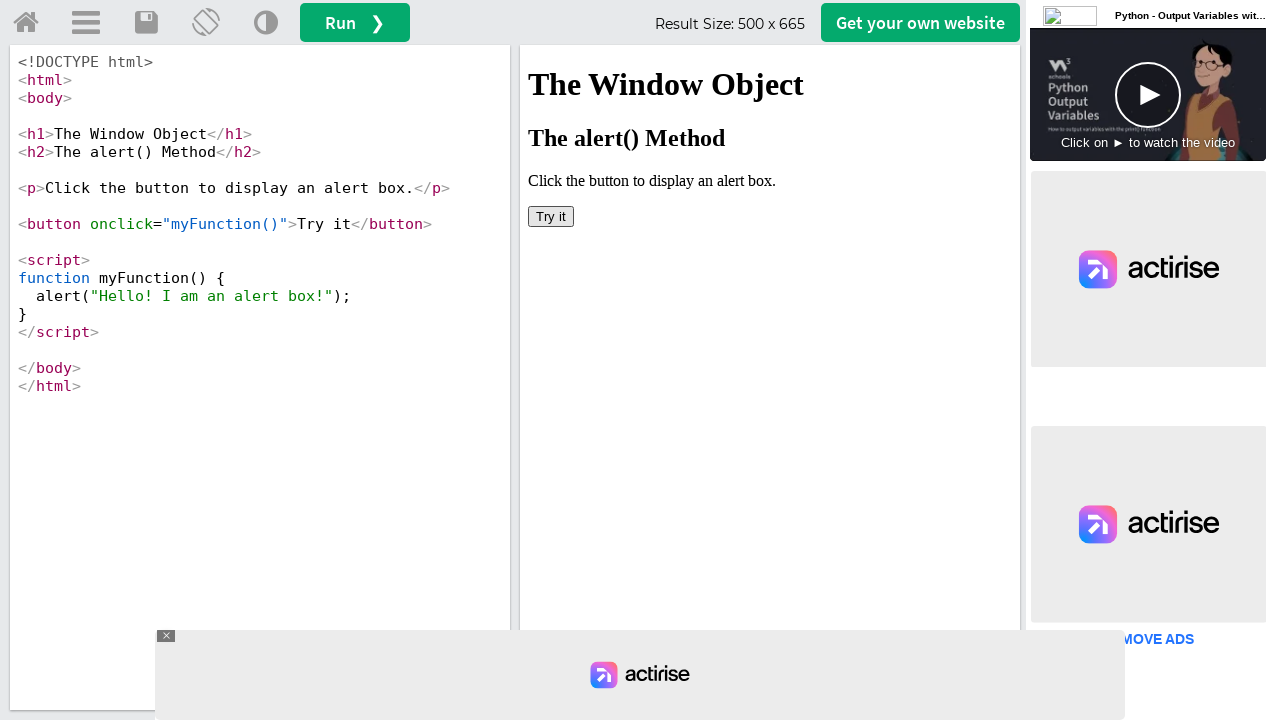